Navigates to an inputs page and clicks the Home link to verify navigation works correctly

Starting URL: https://practice.cydeo.com/inputs

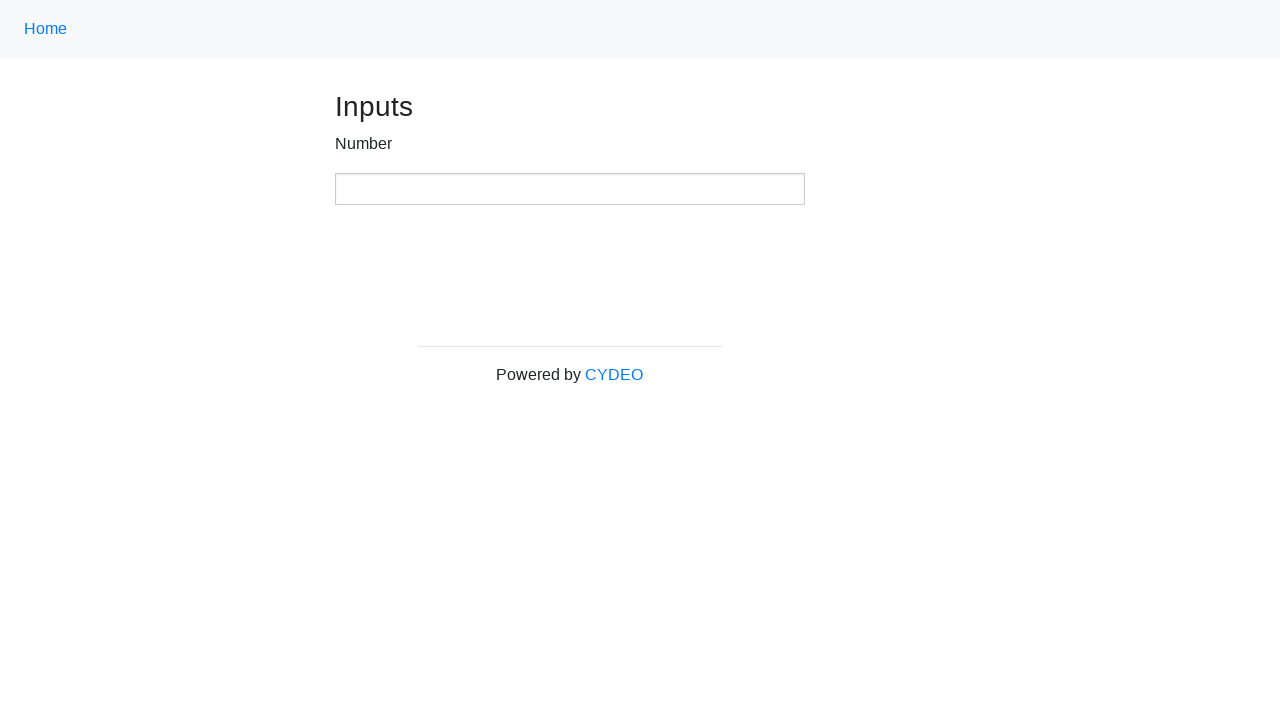

Clicked Home link using class selector at (46, 29) on .nav-link
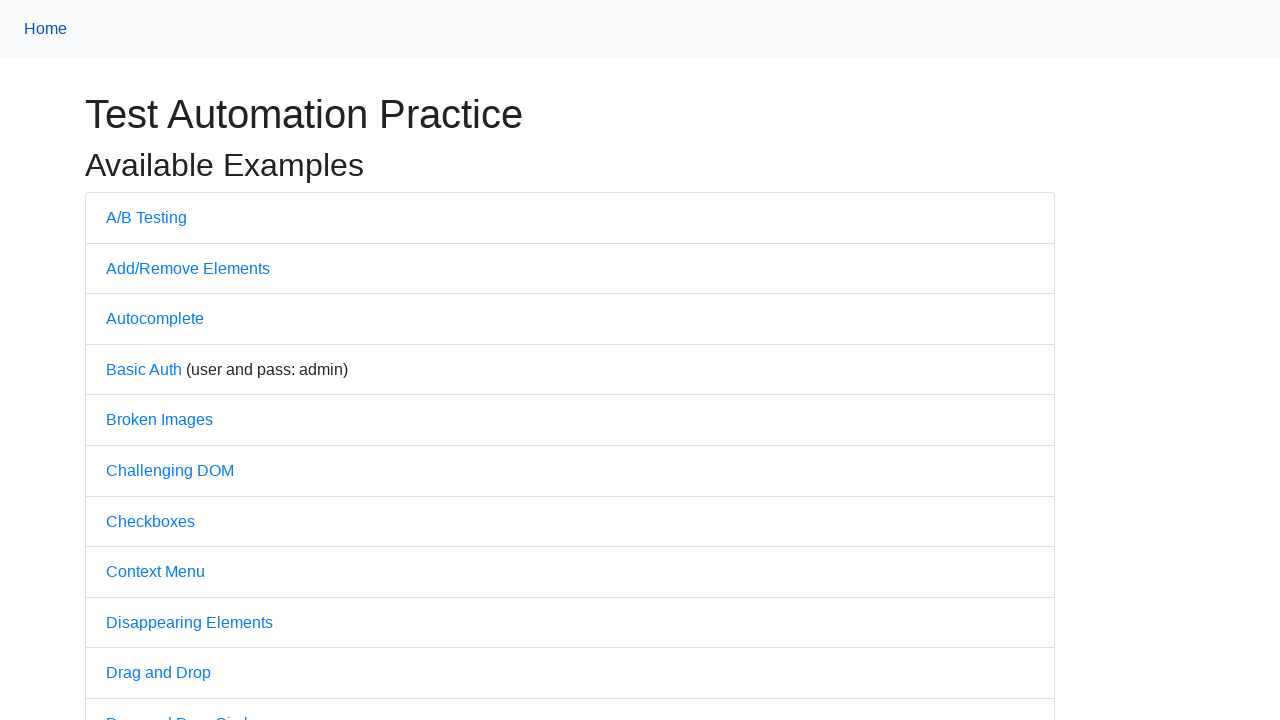

Waited for navigation to complete (networkidle)
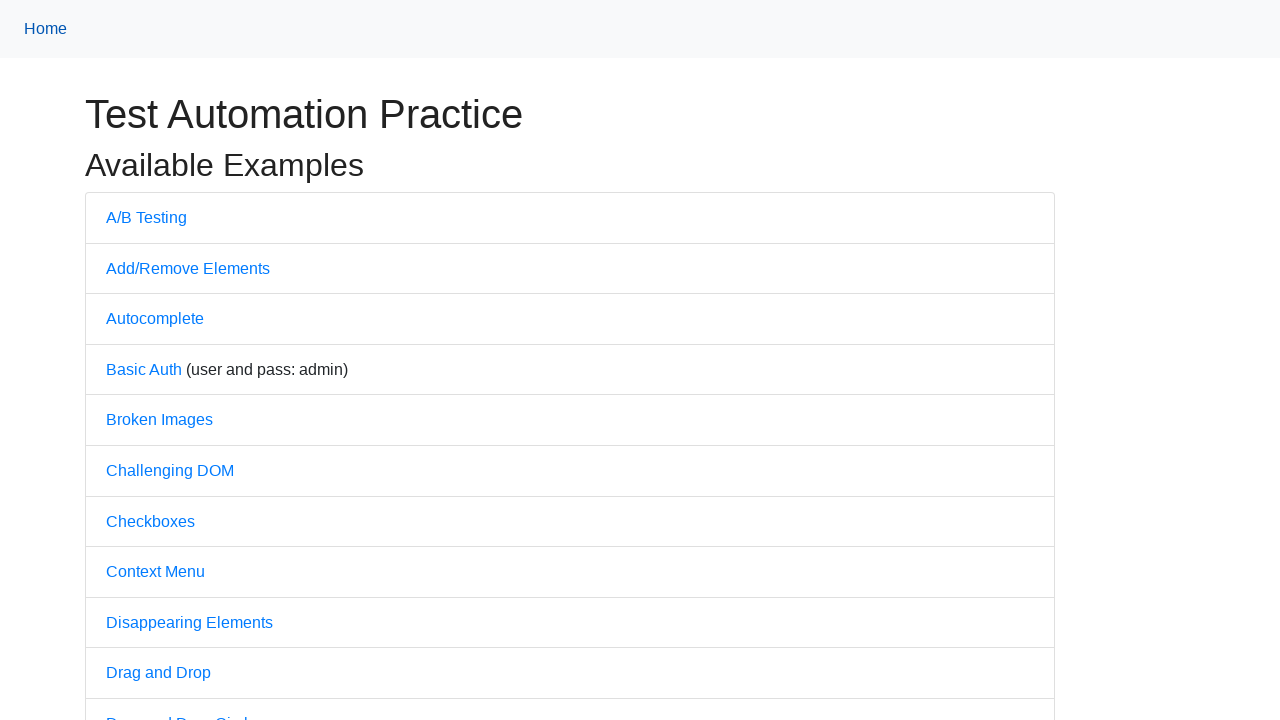

Verified page title is 'Practice'
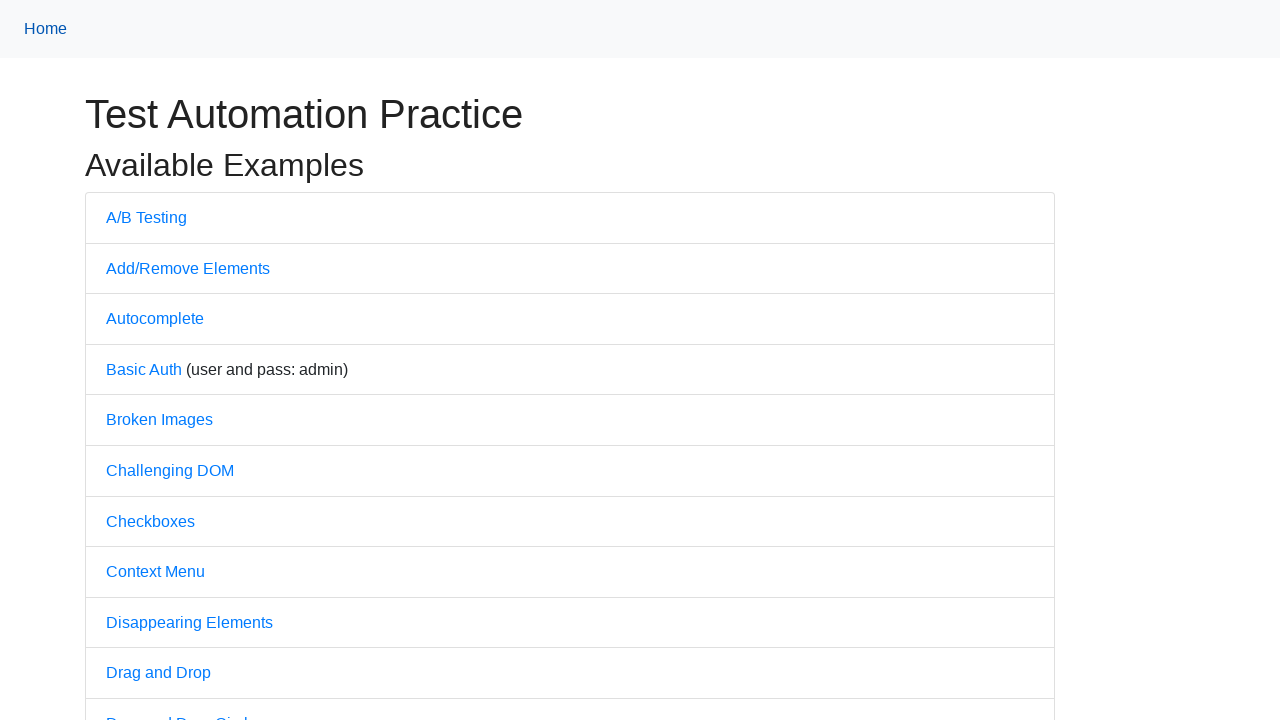

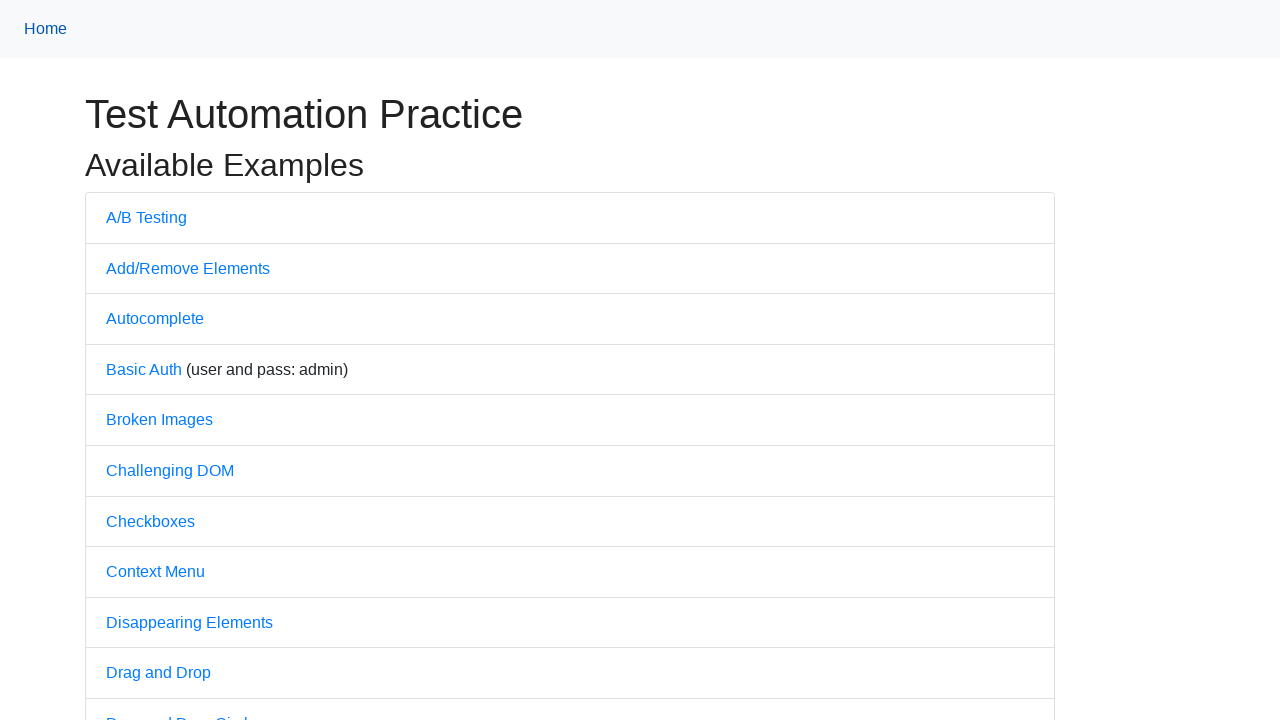